Navigates to Flipkart homepage and verifies the page loads by checking the page title is accessible

Starting URL: https://www.flipkart.com/

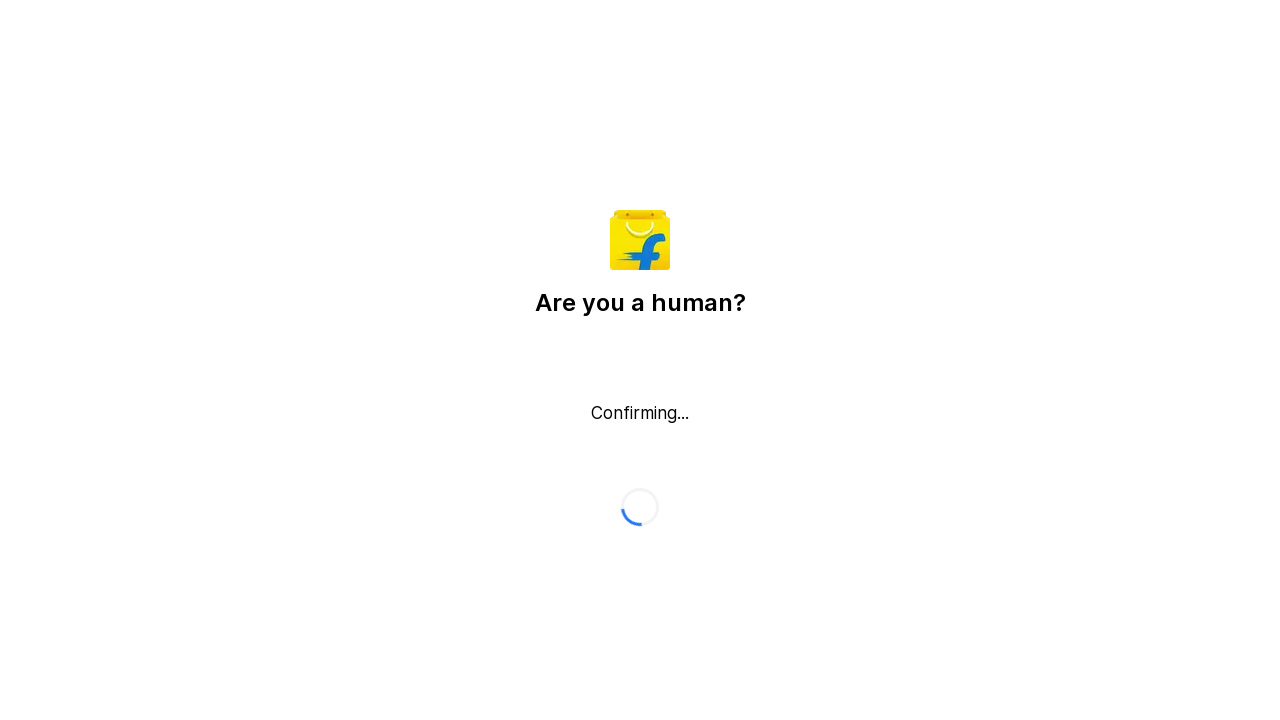

Waited for page to reach domcontentloaded state
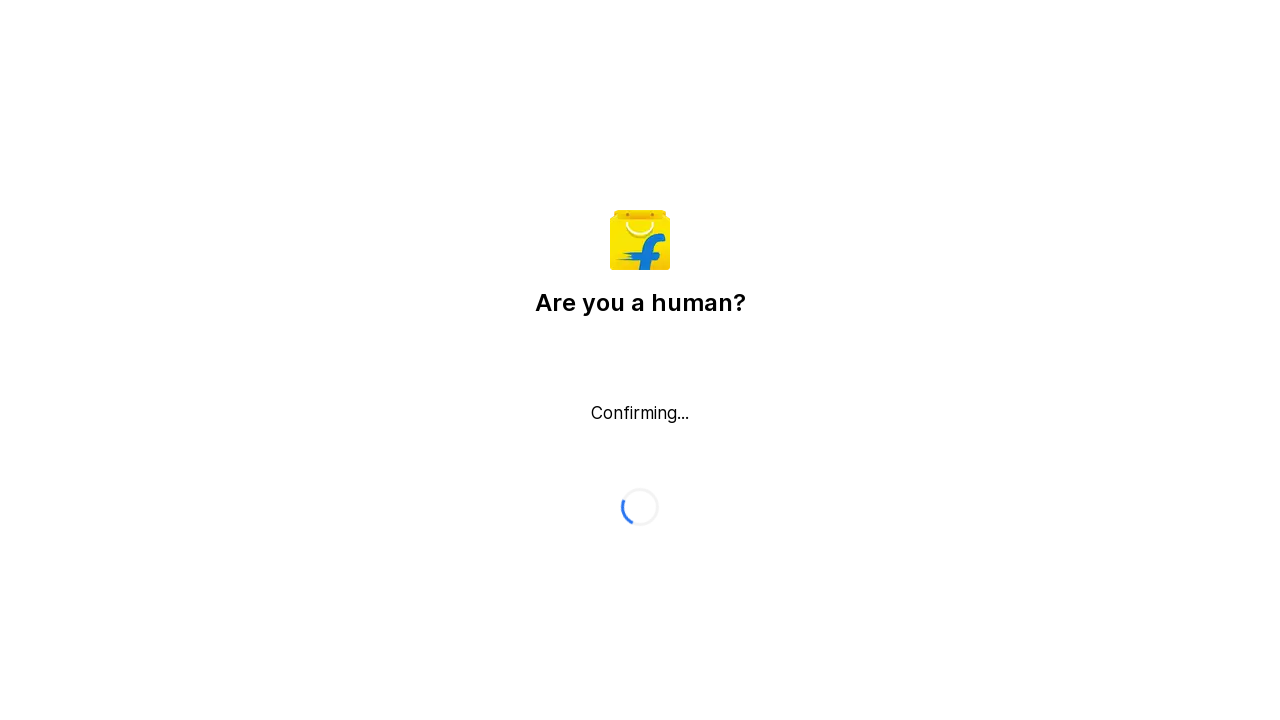

Retrieved page title: Flipkart reCAPTCHA
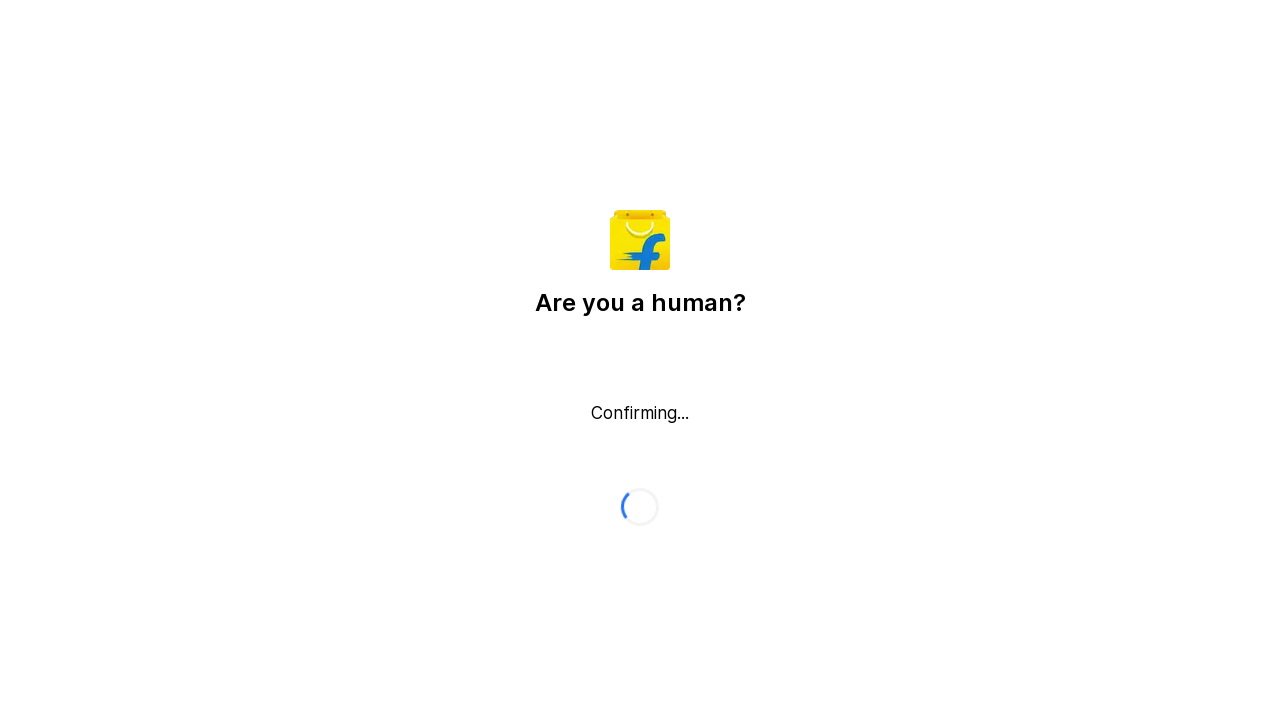

Printed page title to console
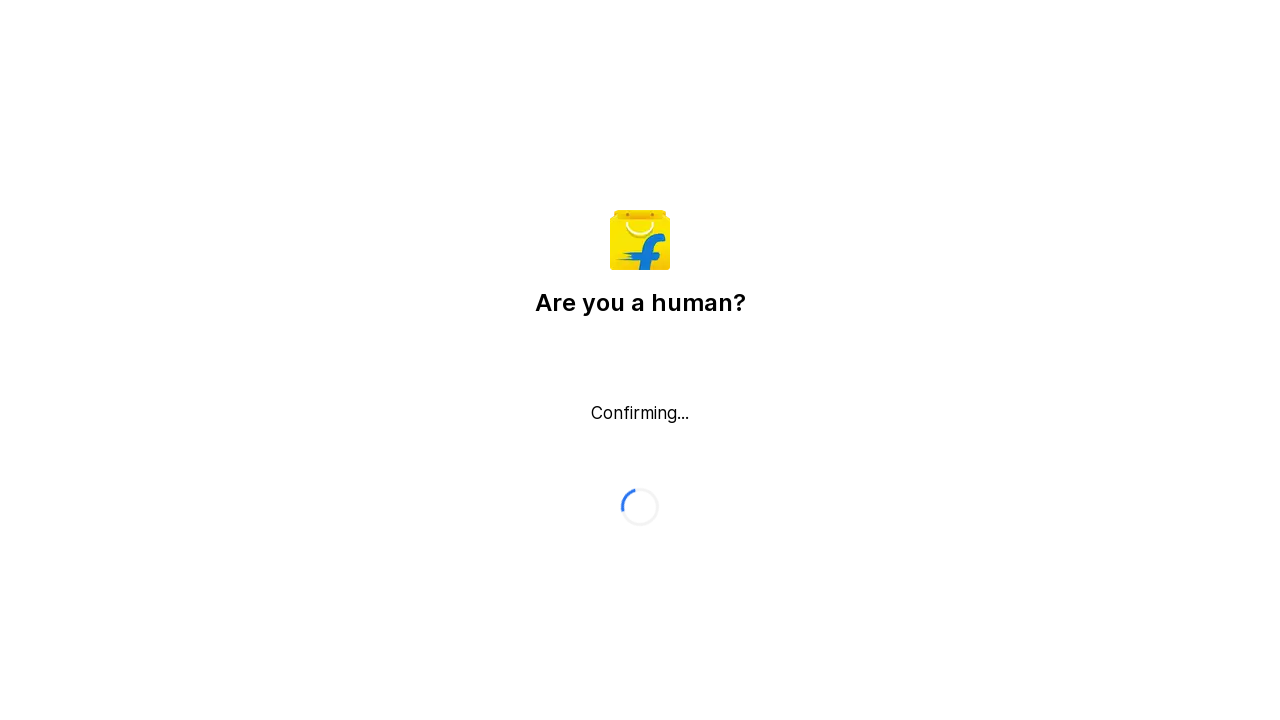

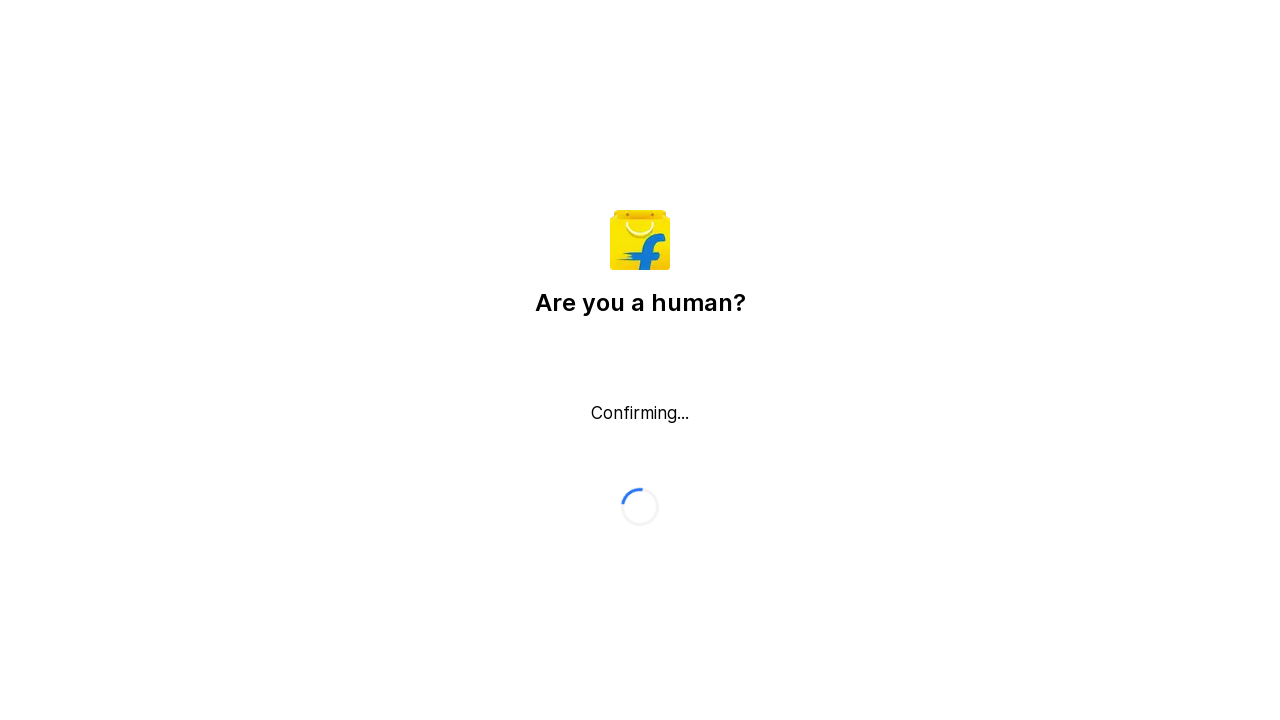